Tests multi-select dropdown functionality by selecting even numbers, deselecting options, and inverting selections on a practice automation website

Starting URL: http://automationbykrishna.com/

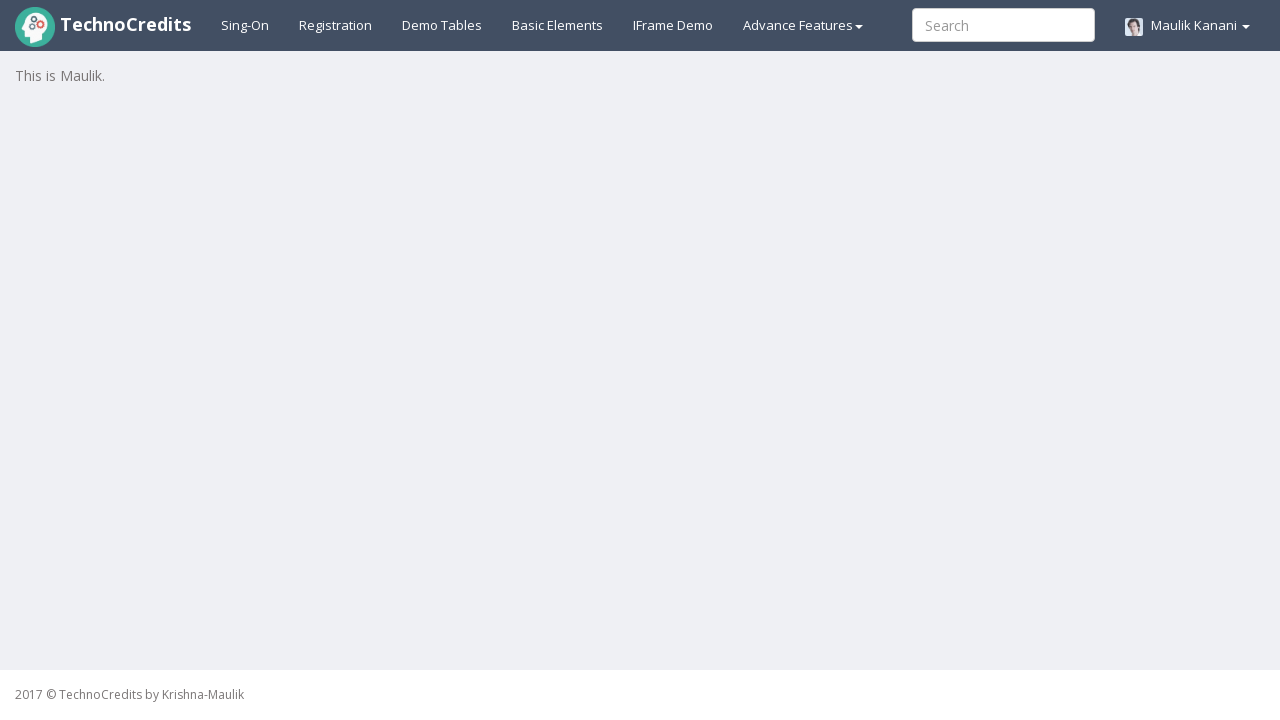

Clicked on Basic Elements in menu bar at (558, 25) on #basicelements
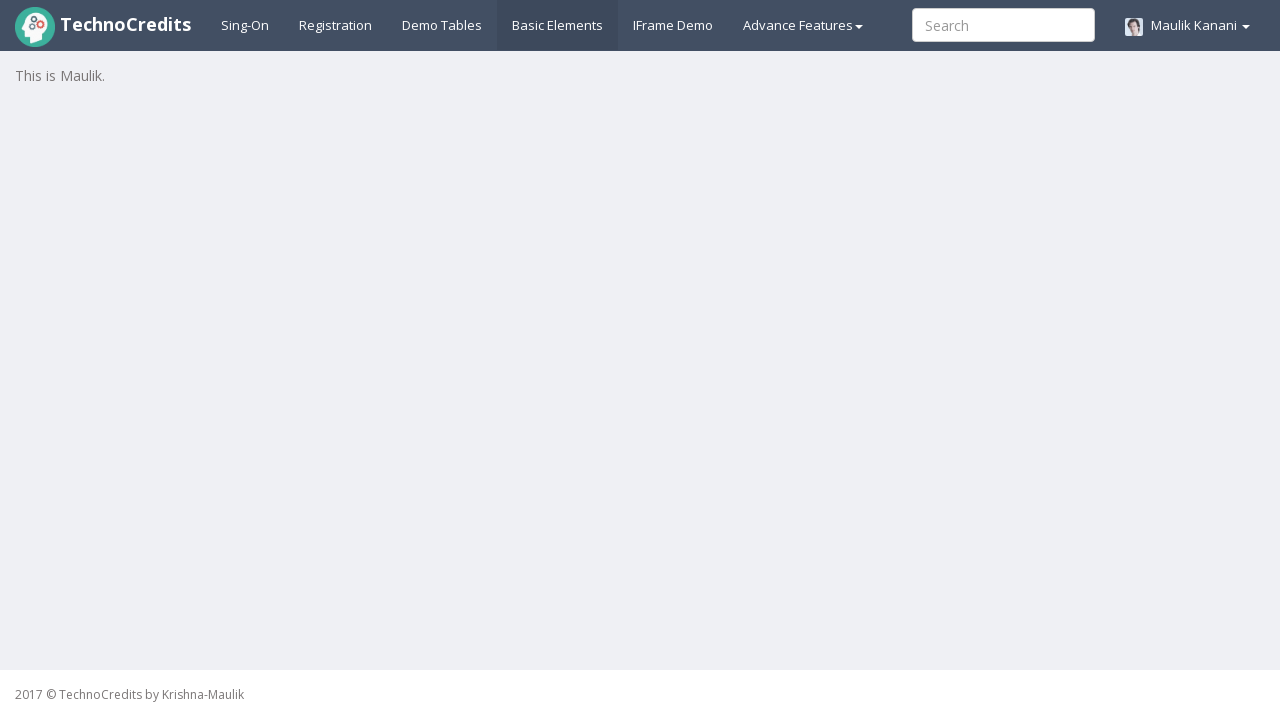

Waited 2 seconds for page to load
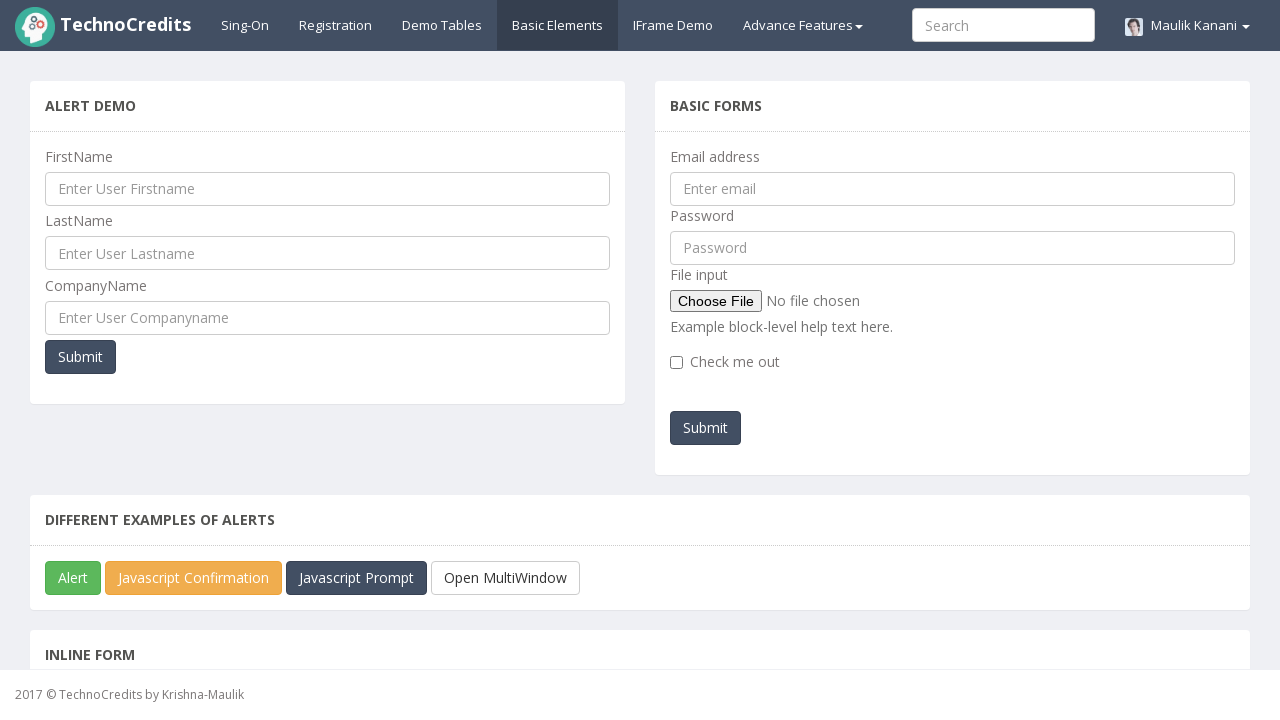

Scrolled to multi-select dropdown element
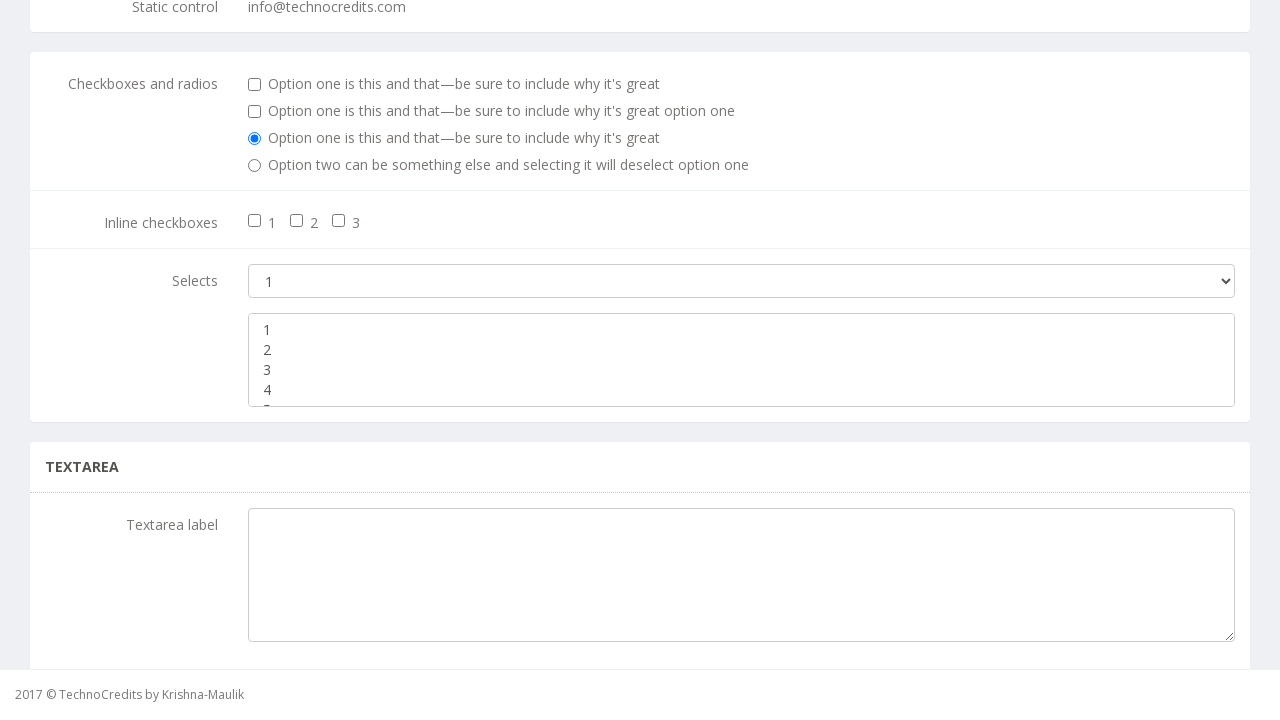

Retrieved all options from the dropdown
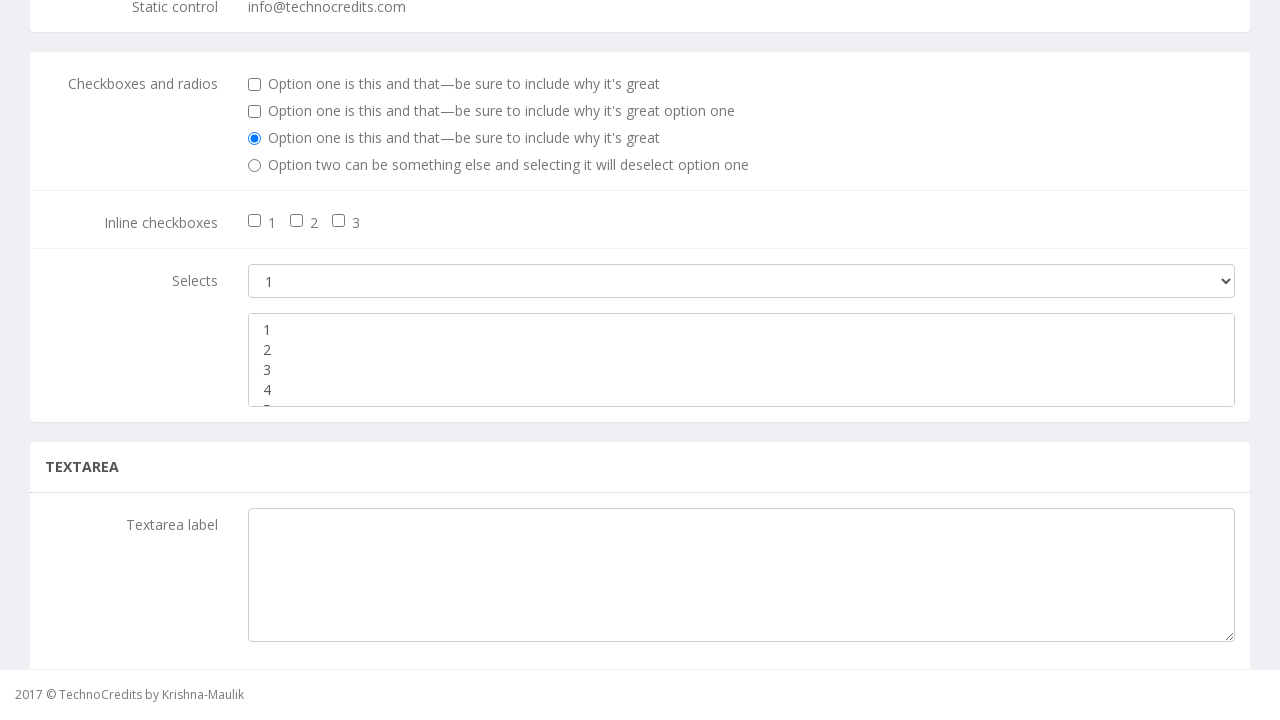

Selected even number: 2 on xpath=//div[@class = 'panel-body']//div[3]//select[2]
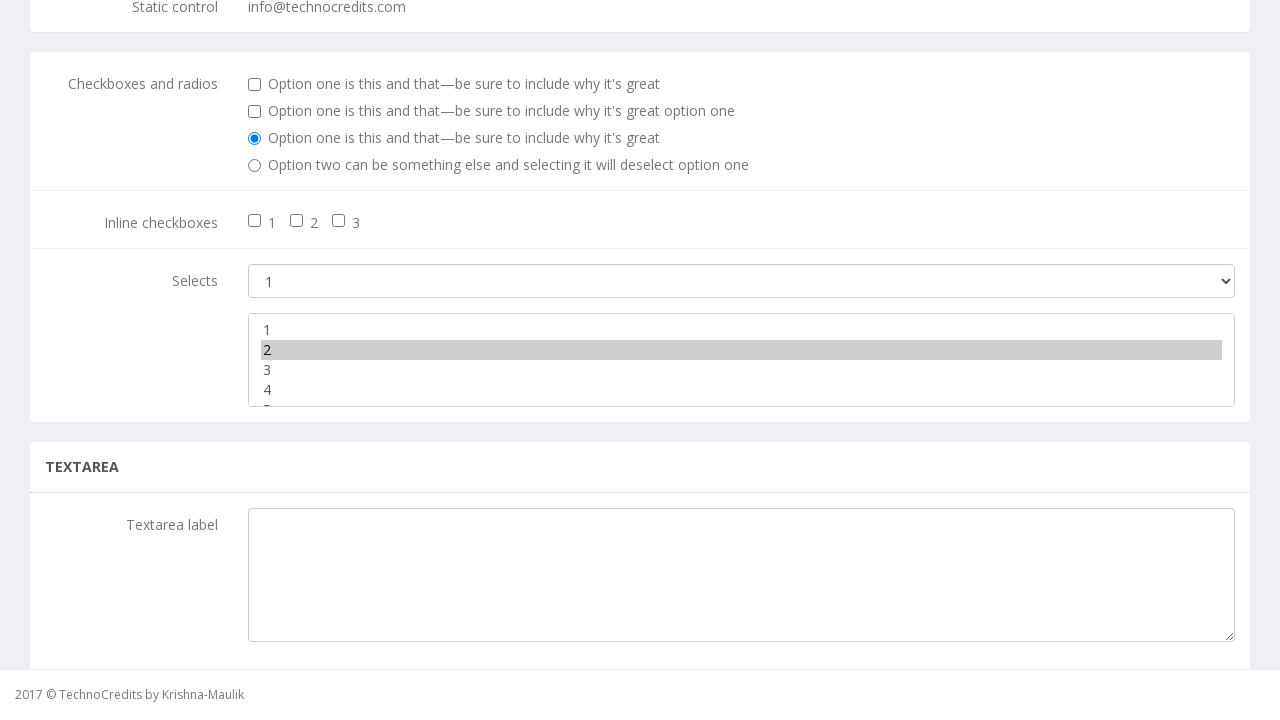

Selected even number: 4 on xpath=//div[@class = 'panel-body']//div[3]//select[2]
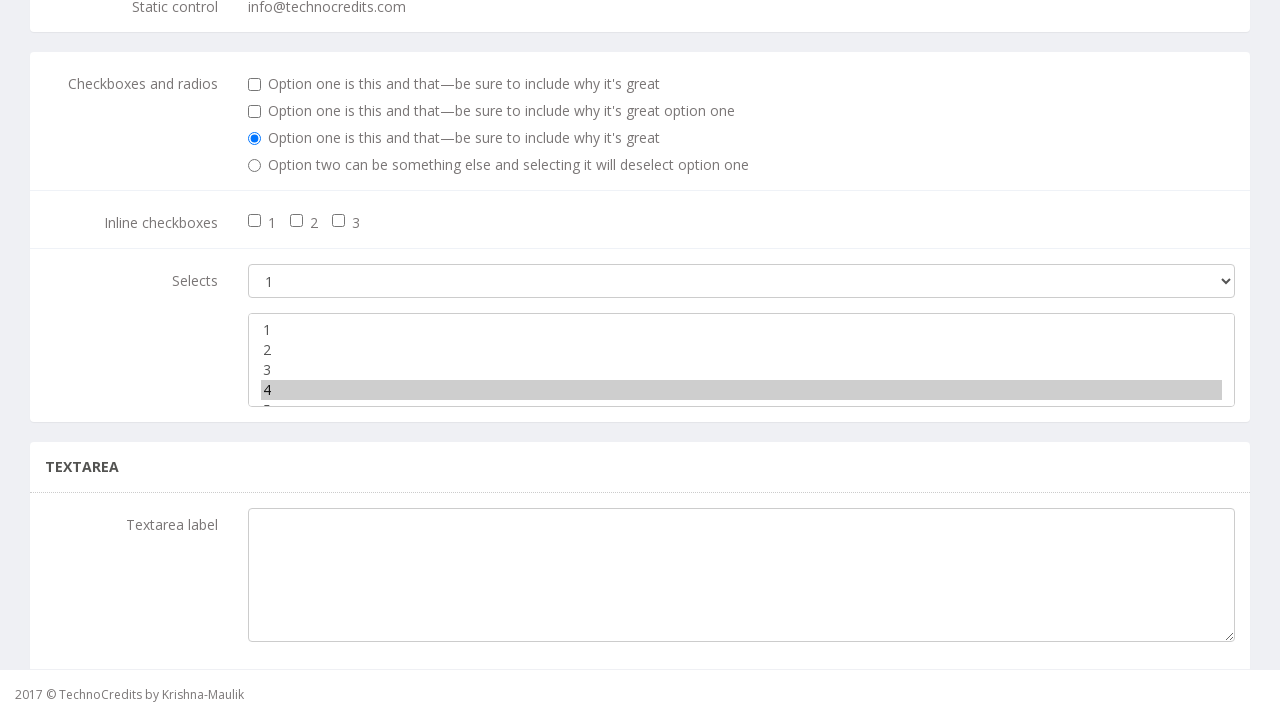

Retrieved first selected option: 4
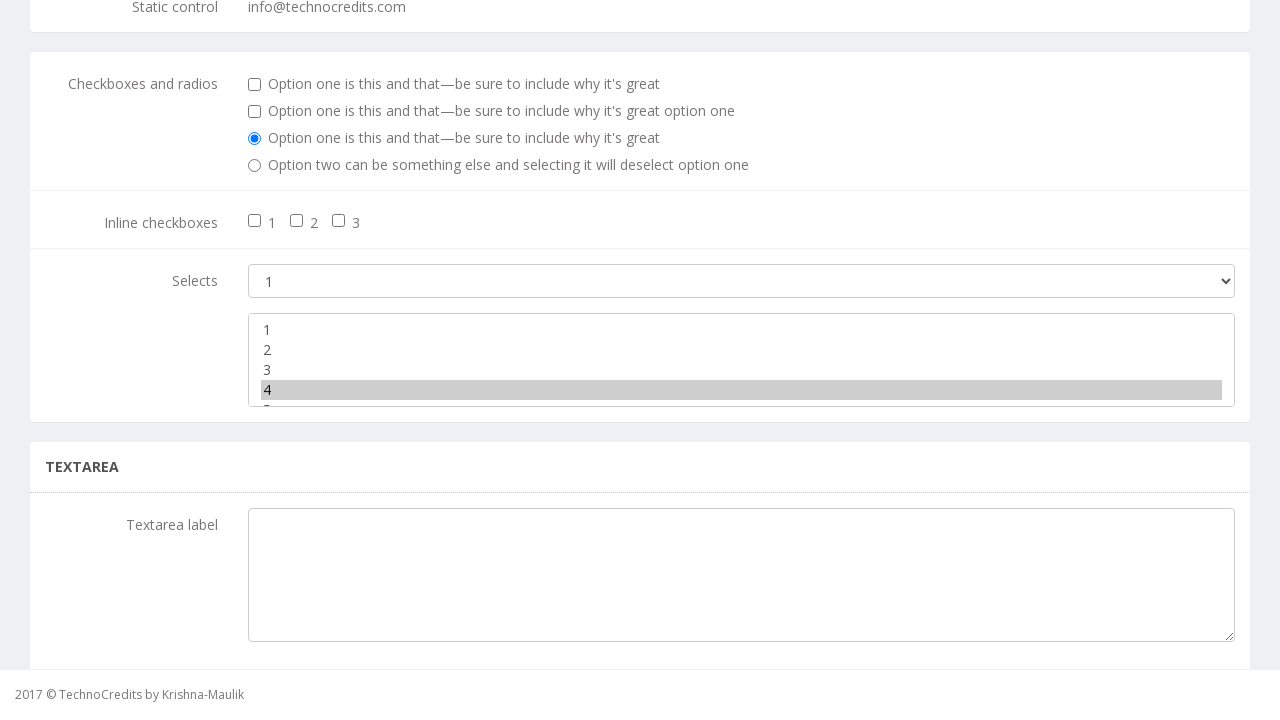

Counted selected options: 1 options selected
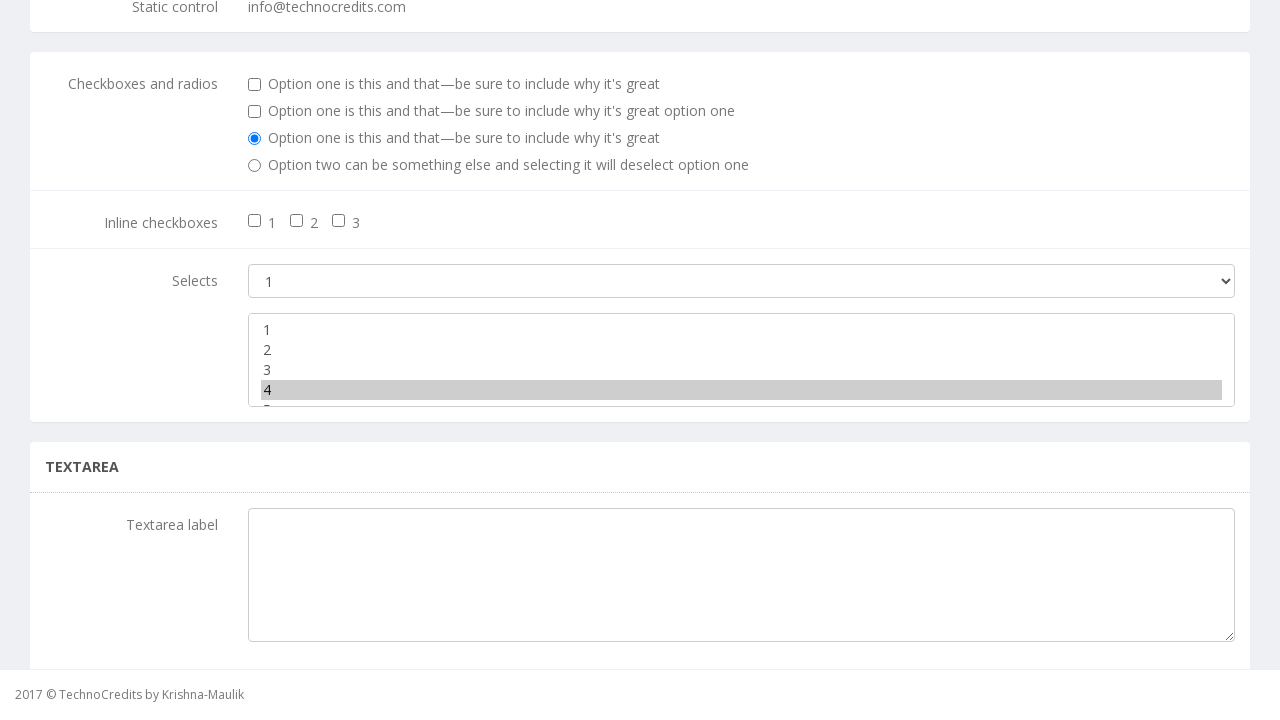

Deselected the first selected option
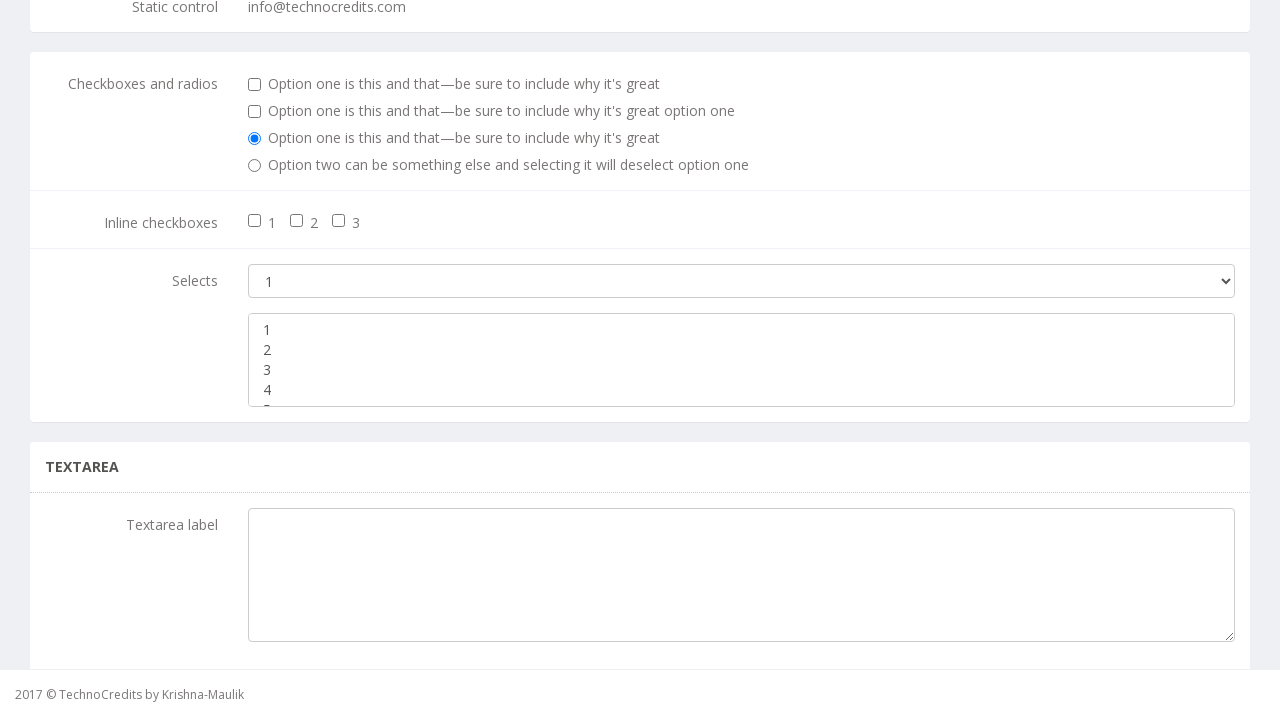

Inverted selection: deselected all selected options and selected all non-selected options
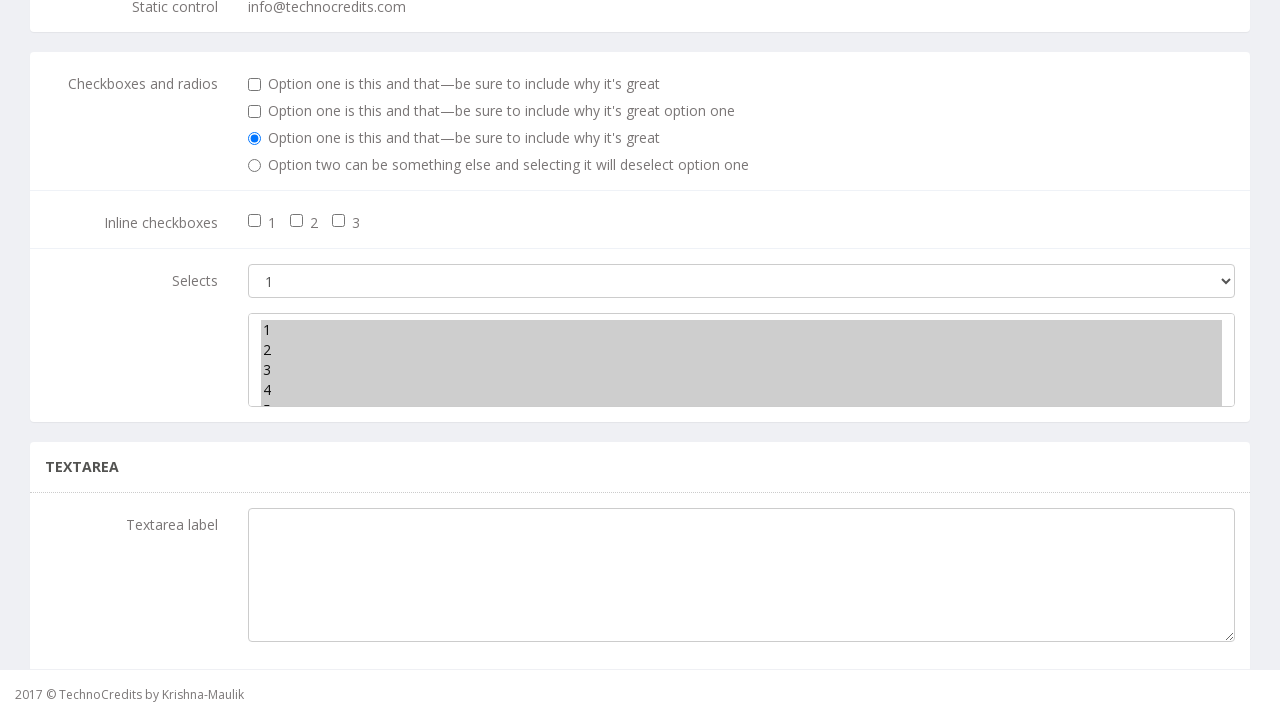

Retrieved all selected option texts after inversion: ['1', '2', '3', '4', '5']
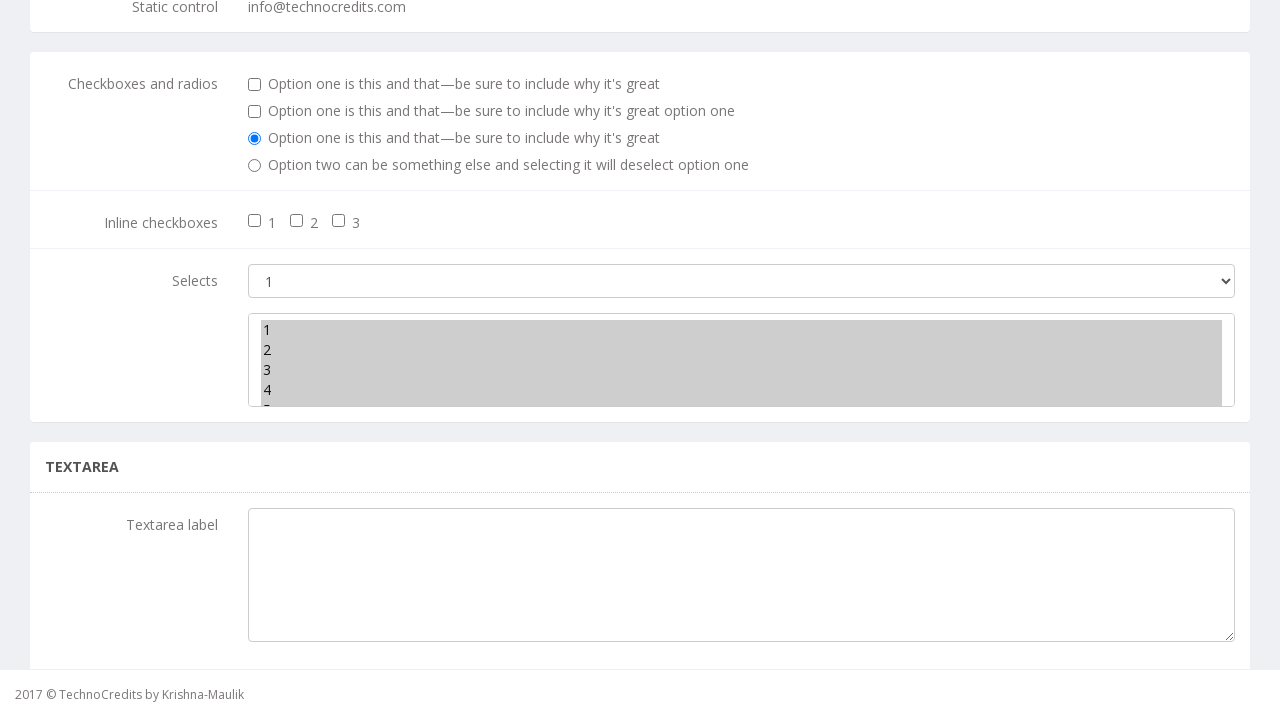

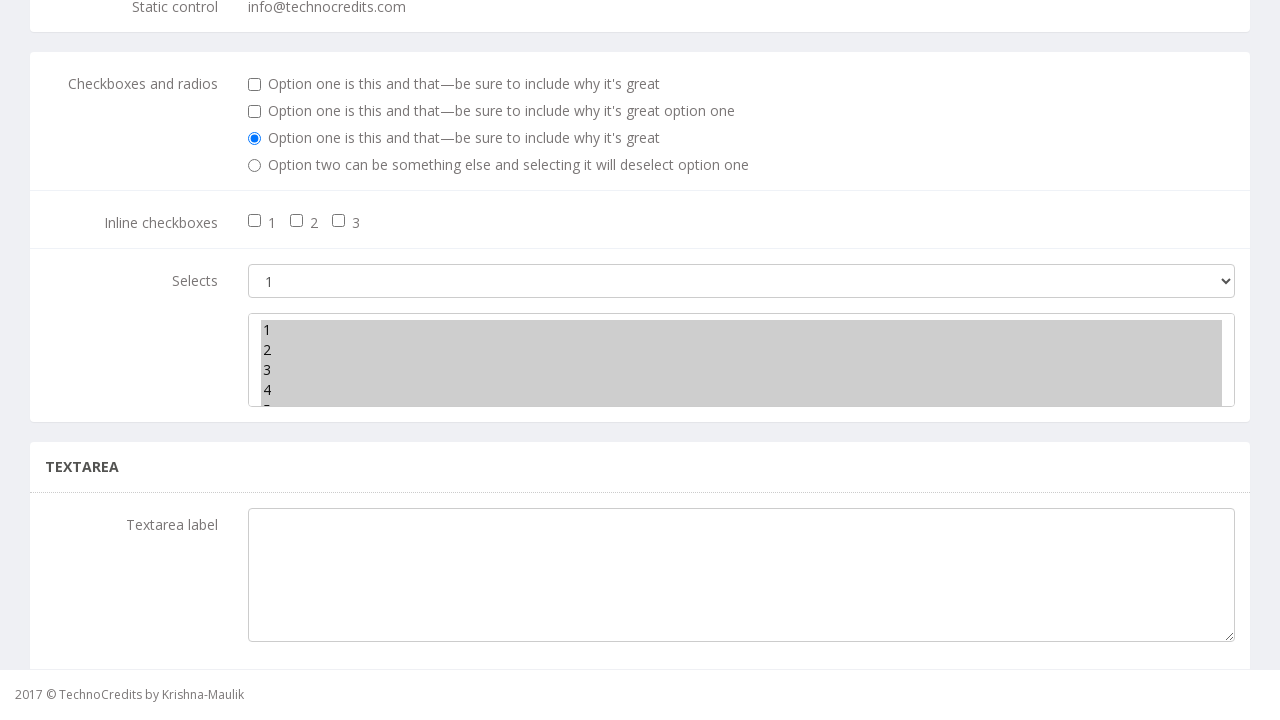